Tests AJAX content loading by clicking a button and waiting for dynamically loaded content to appear with a sufficient wait time

Starting URL: http://uitestingplayground.com/ajax

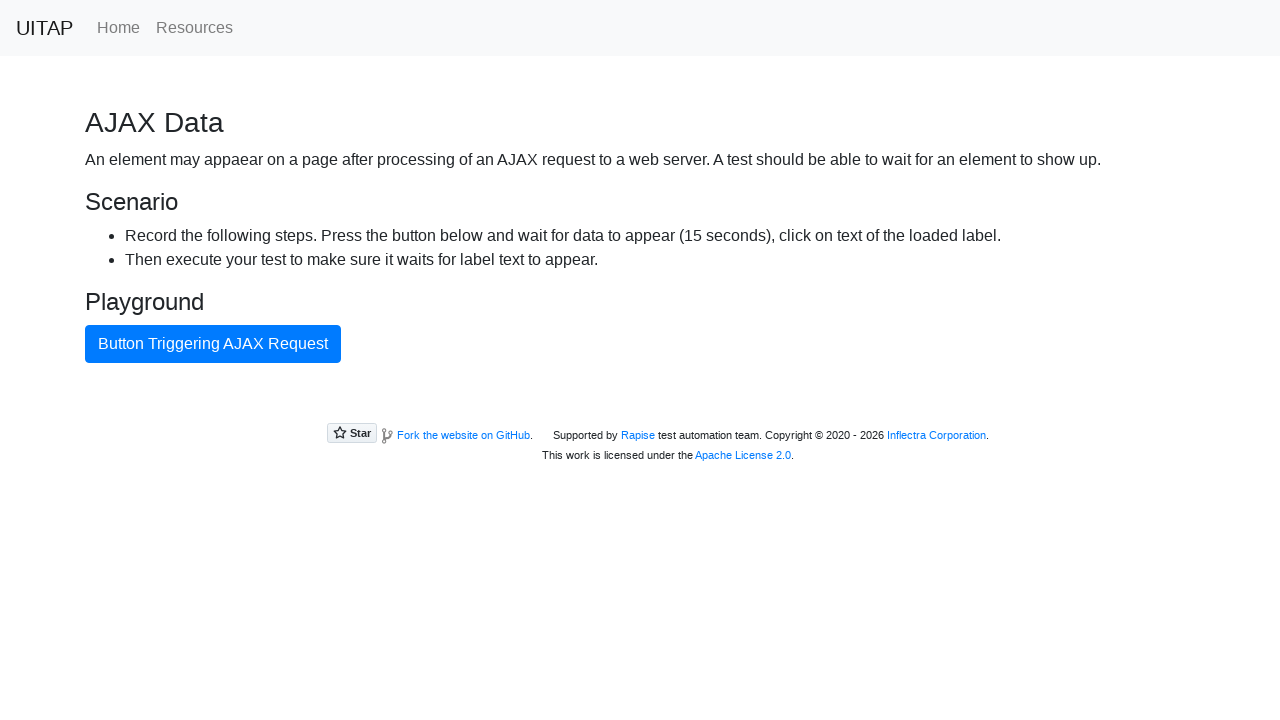

Clicked AJAX button to trigger data loading at (213, 344) on #ajaxButton
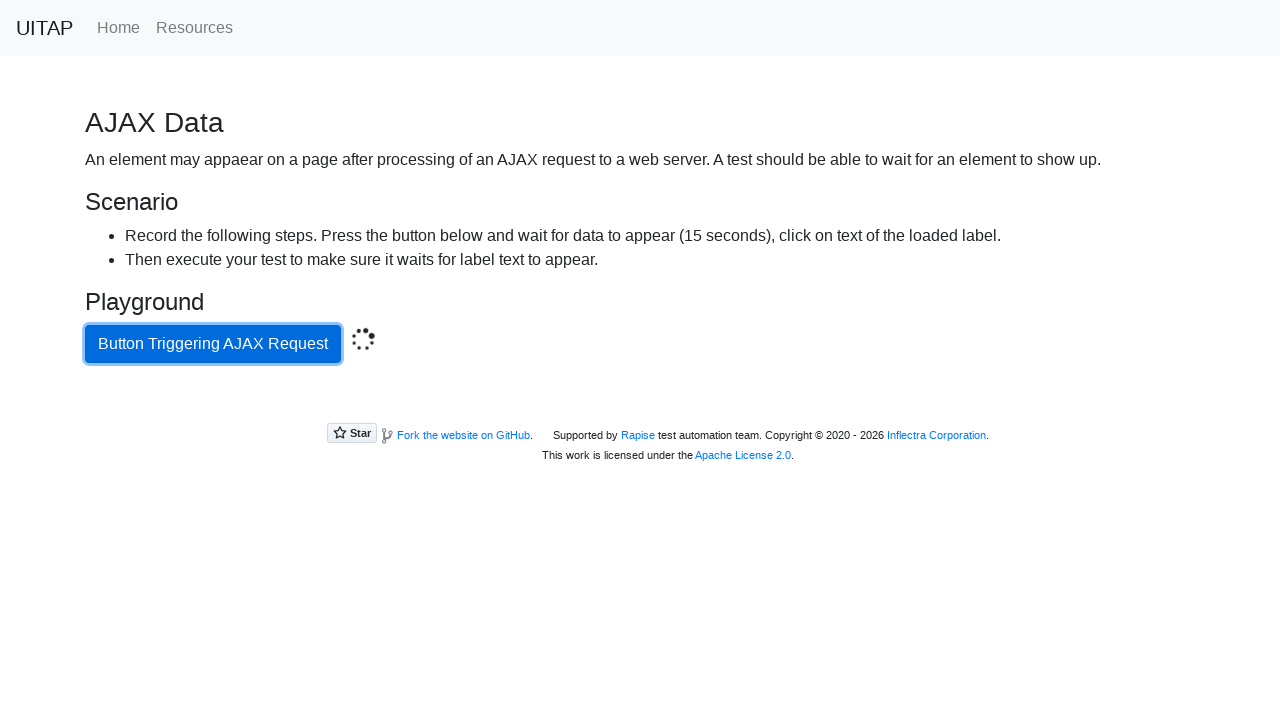

AJAX content loaded - confirmation message appeared within 20 seconds
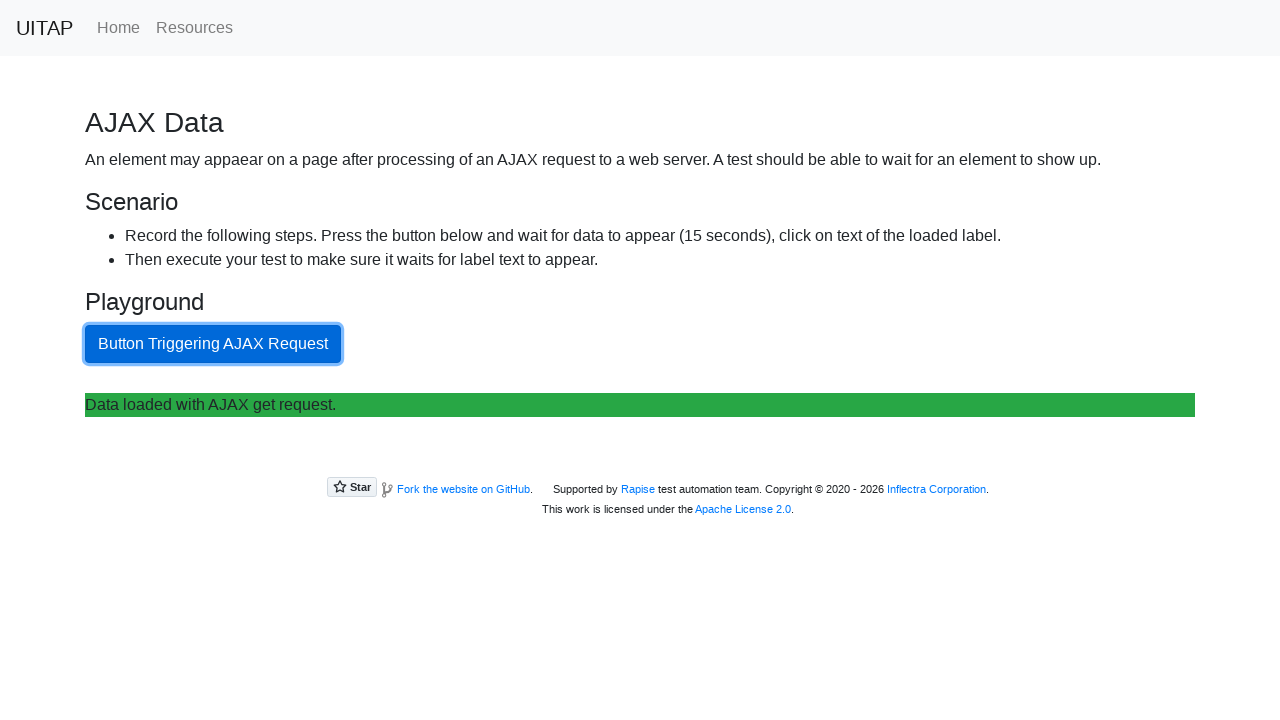

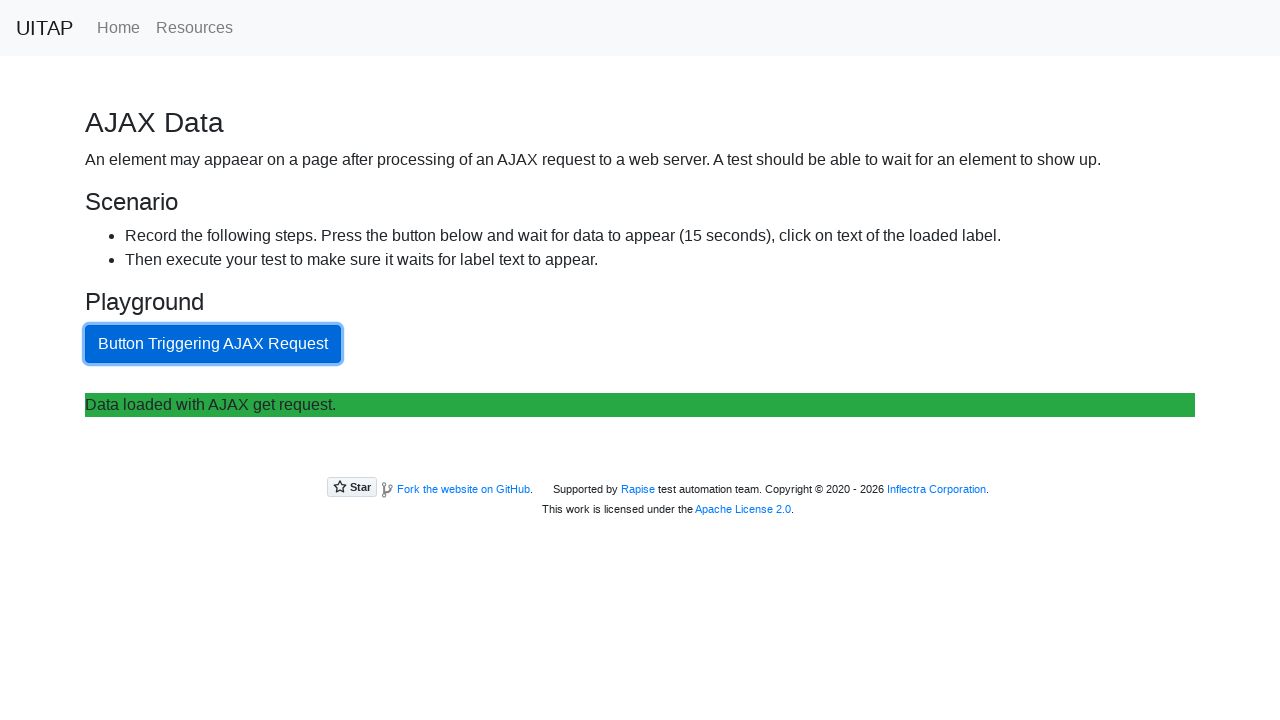